Searches for and downloads the latest Bhavcopy file from NSE India reports page

Starting URL: https://www.nseindia.com/all-reports

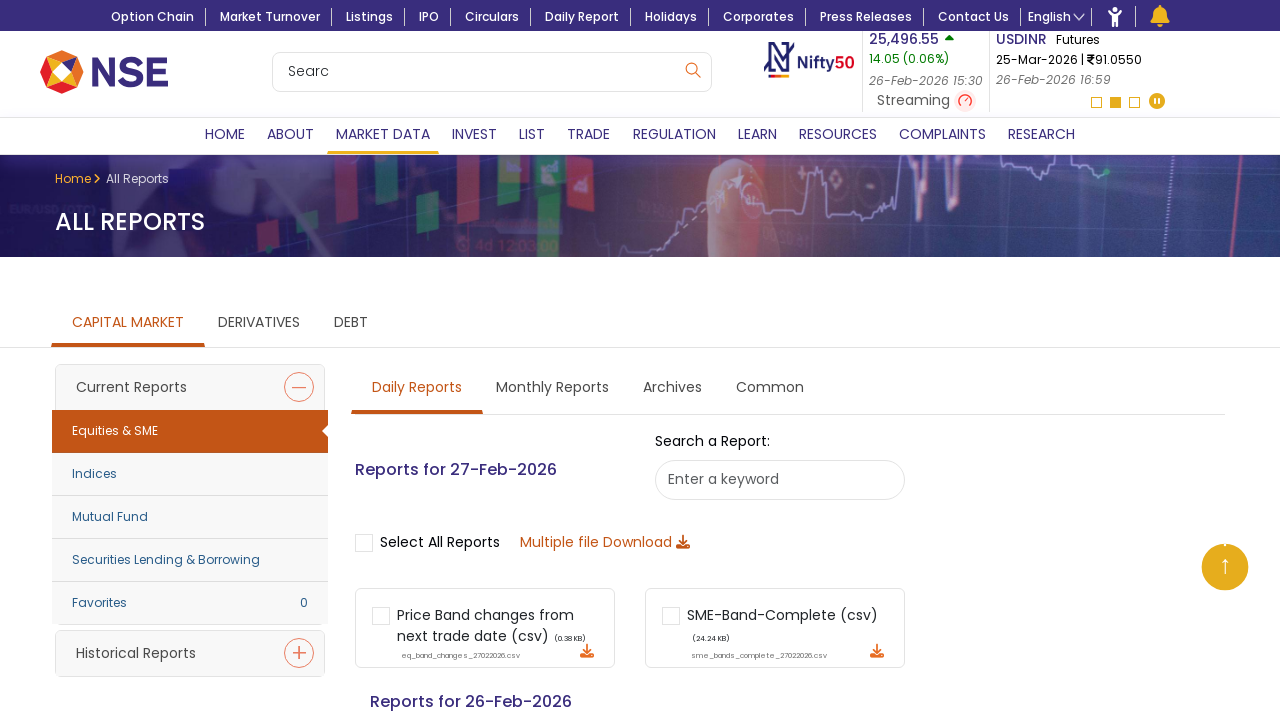

Clicked on the search box to focus at (780, 480) on #crEquityDailySearch
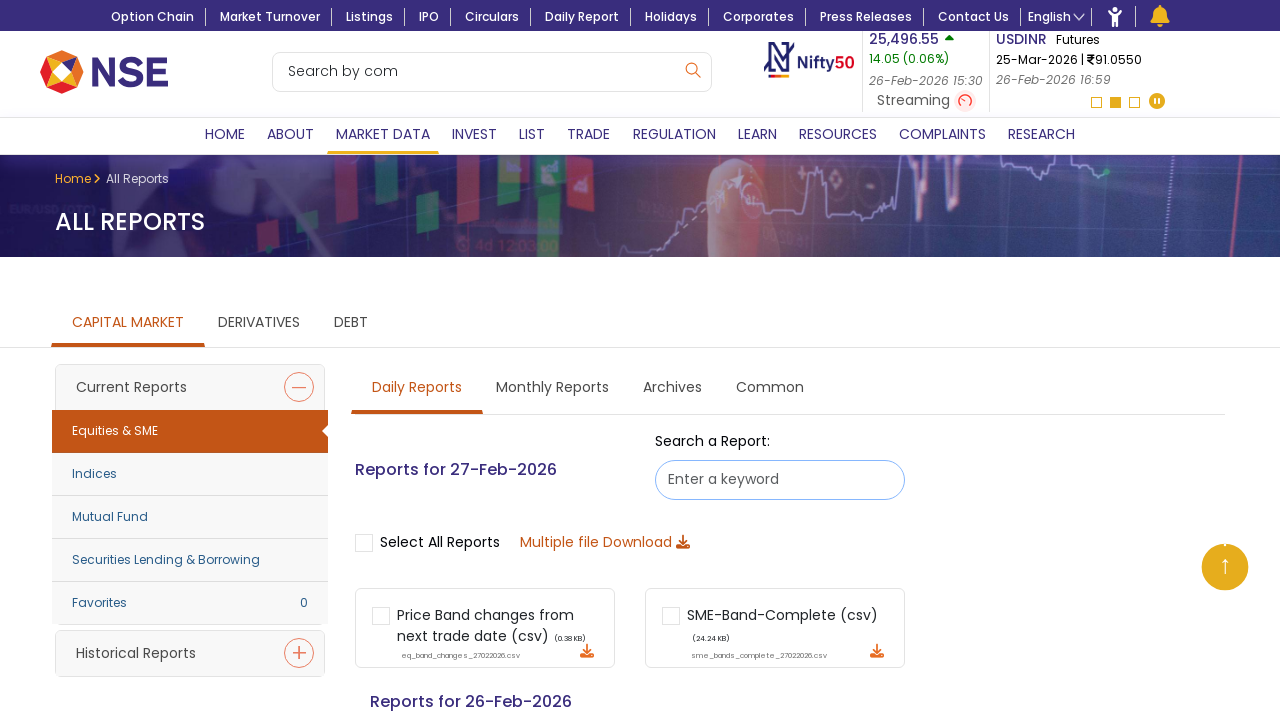

Filled search box with 'Bhavcopy file (csv)' on #crEquityDailySearch
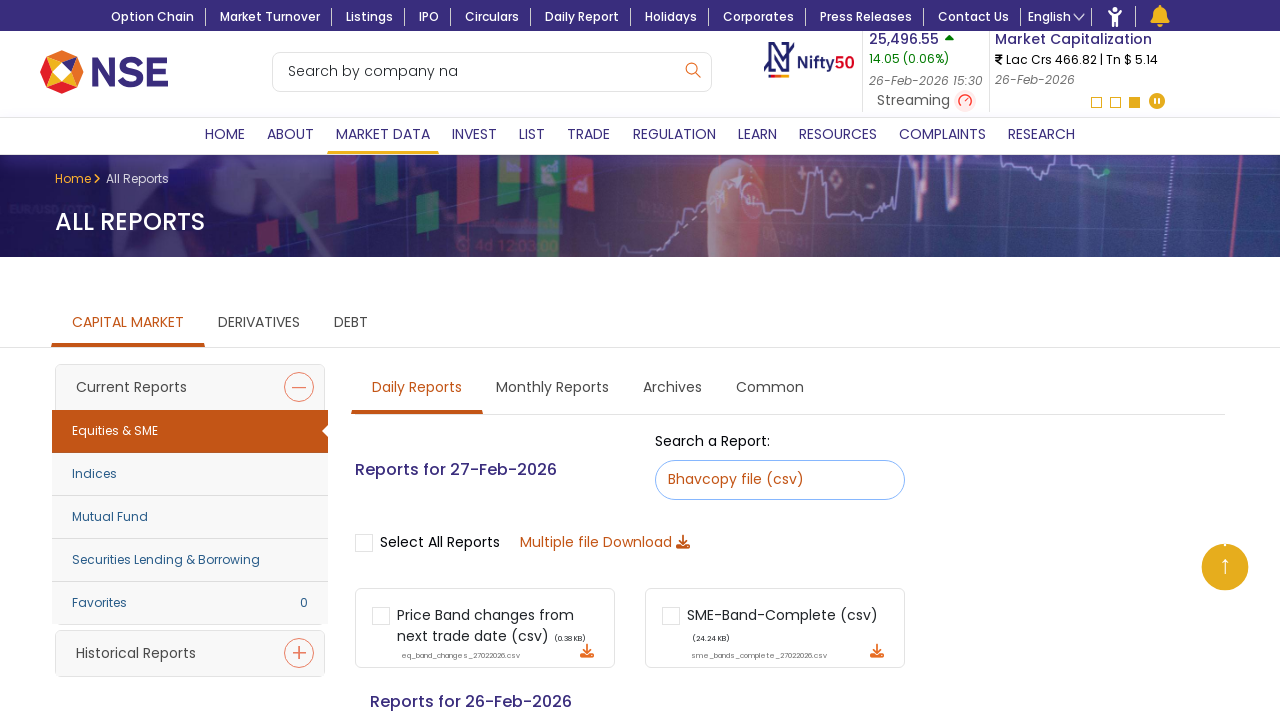

Clicked the download button for the latest Bhavcopy report at (884, 360) on xpath=//*[@id="cr_equity_daily_Current"]/div/div[11]/div/div/span[2]/a
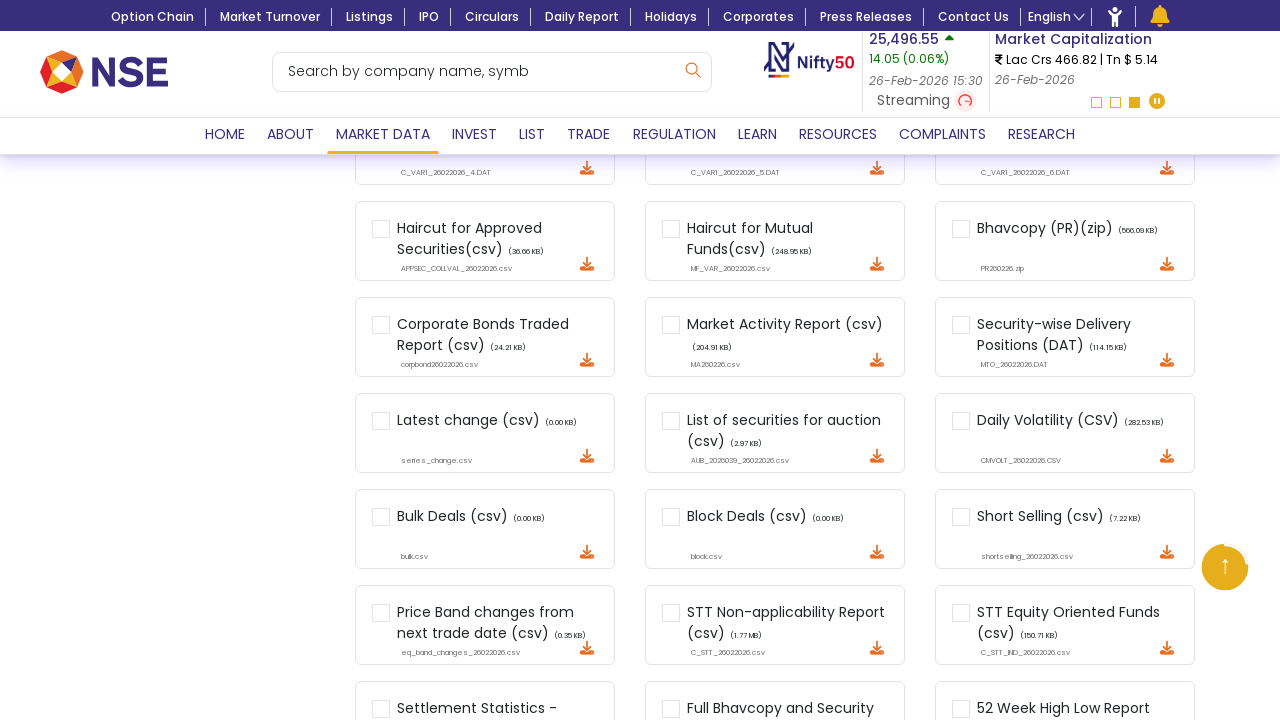

Waited for download to initiate
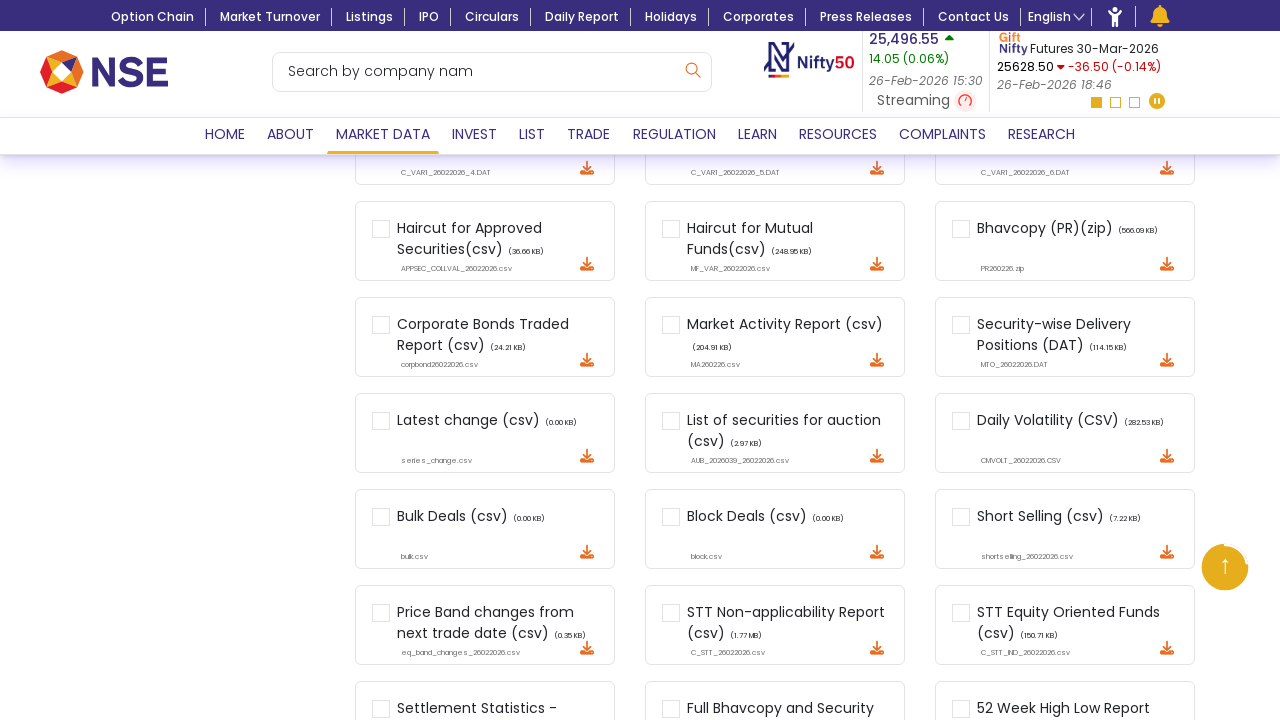

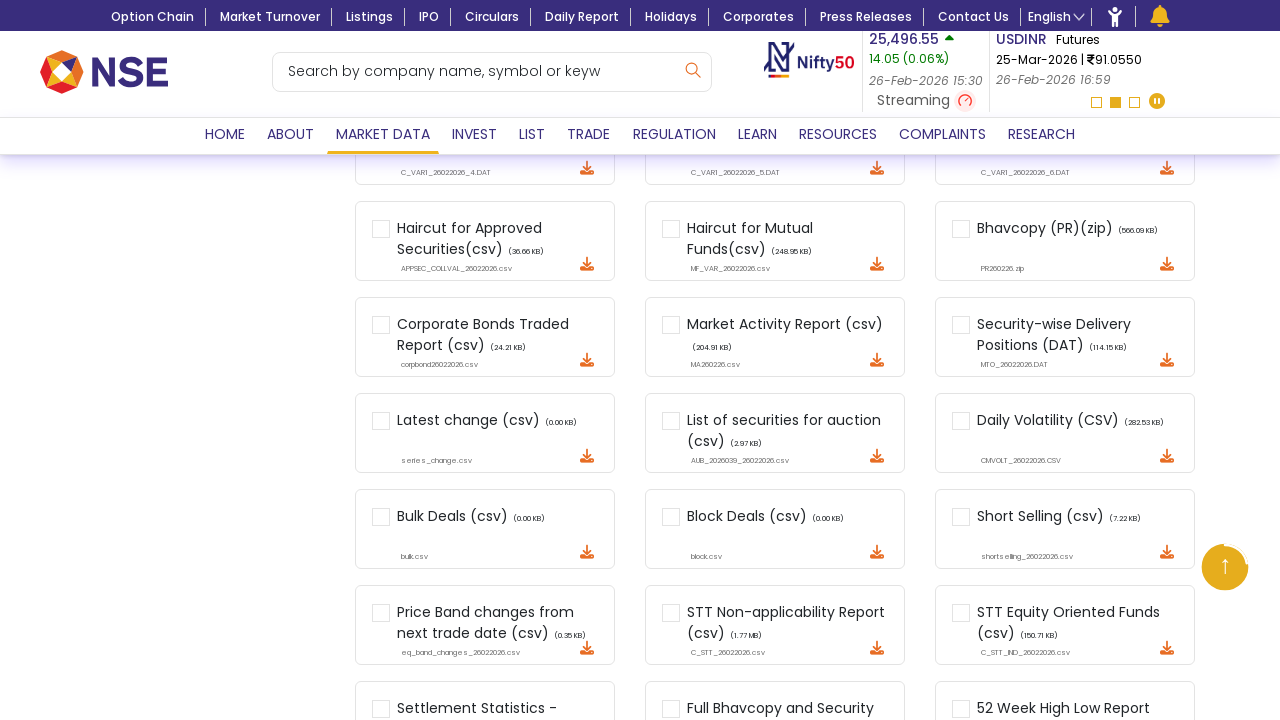